Tests JavaScript alert popup handling by clicking a button that triggers an alert, then dismissing the alert dialog.

Starting URL: https://demo.automationtesting.in/Alerts.html

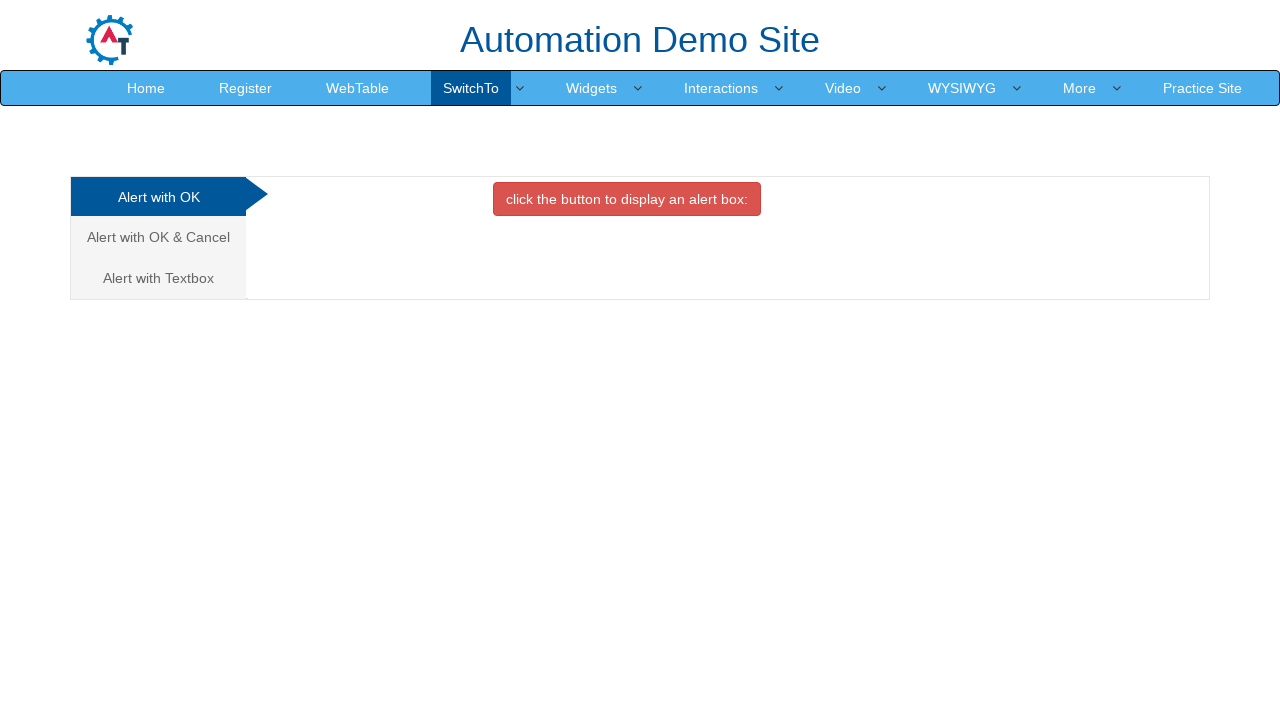

Clicked button to trigger JavaScript alert popup at (627, 199) on button.btn.btn-danger
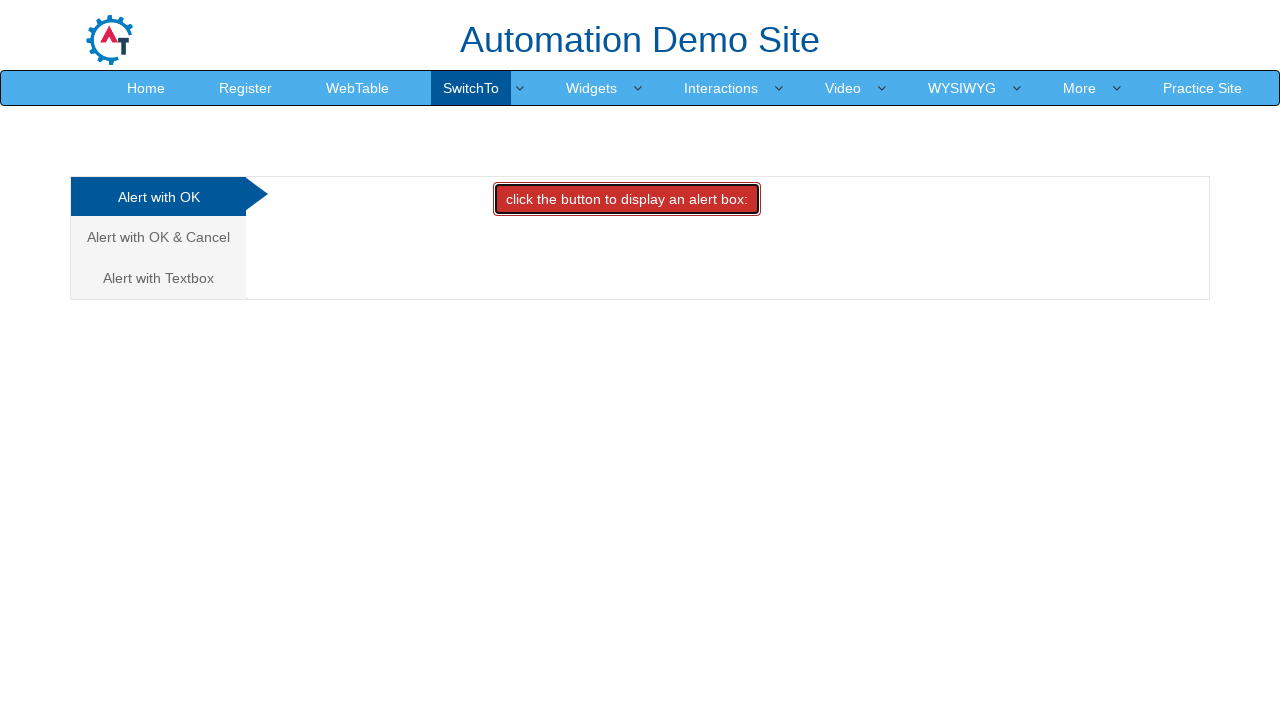

Set up event listener to dismiss alert dialogs
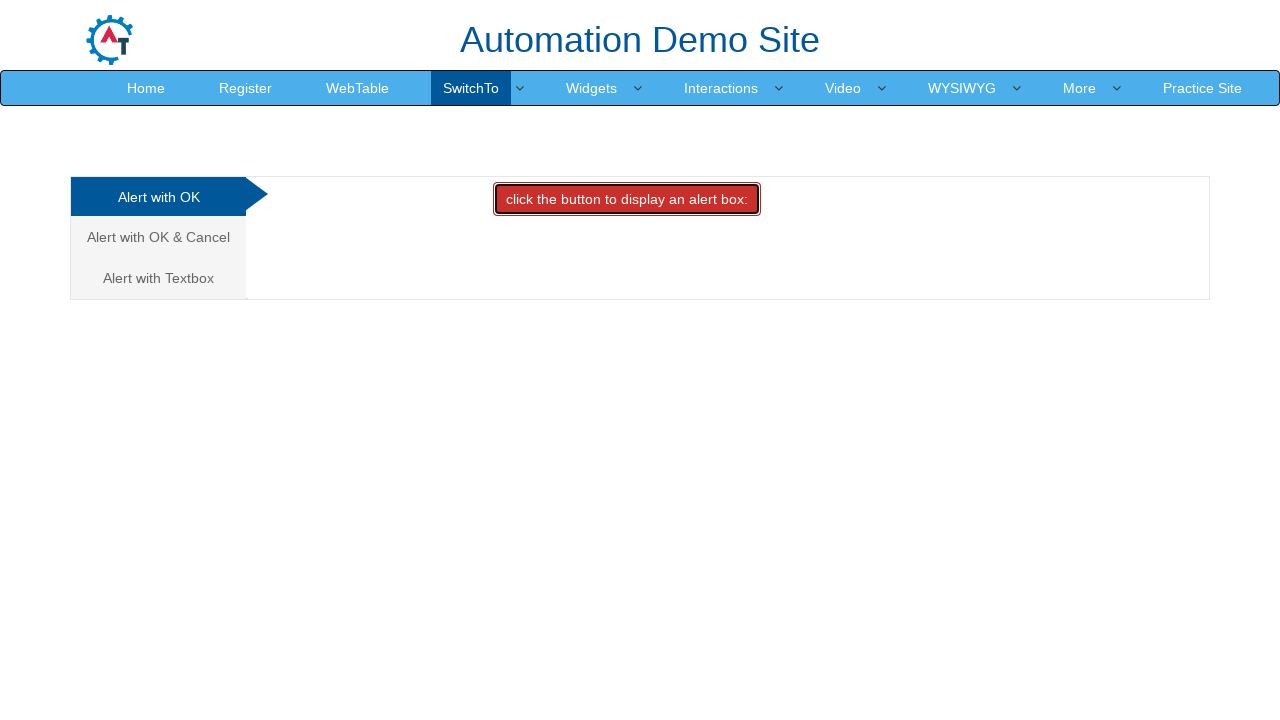

Configured dialog handler function to print and dismiss alerts
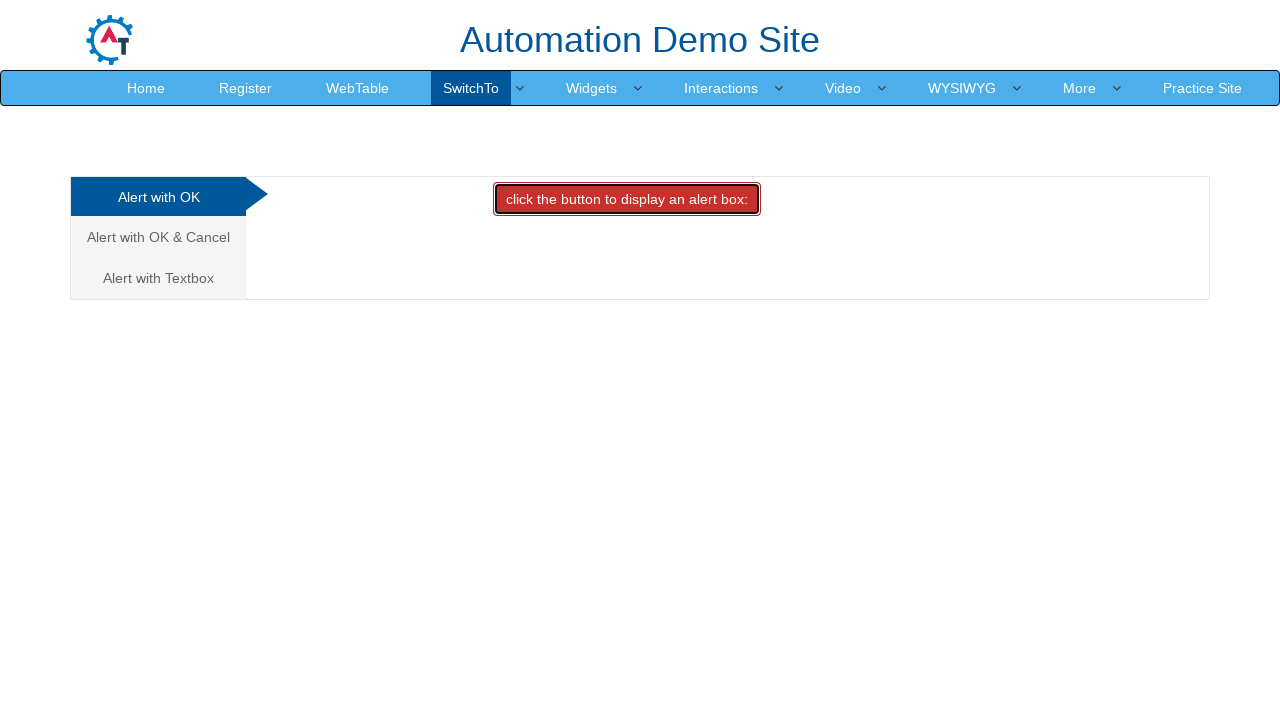

Clicked button again to trigger alert with handler in place at (627, 199) on (//button[@class='btn btn-danger'])[1]
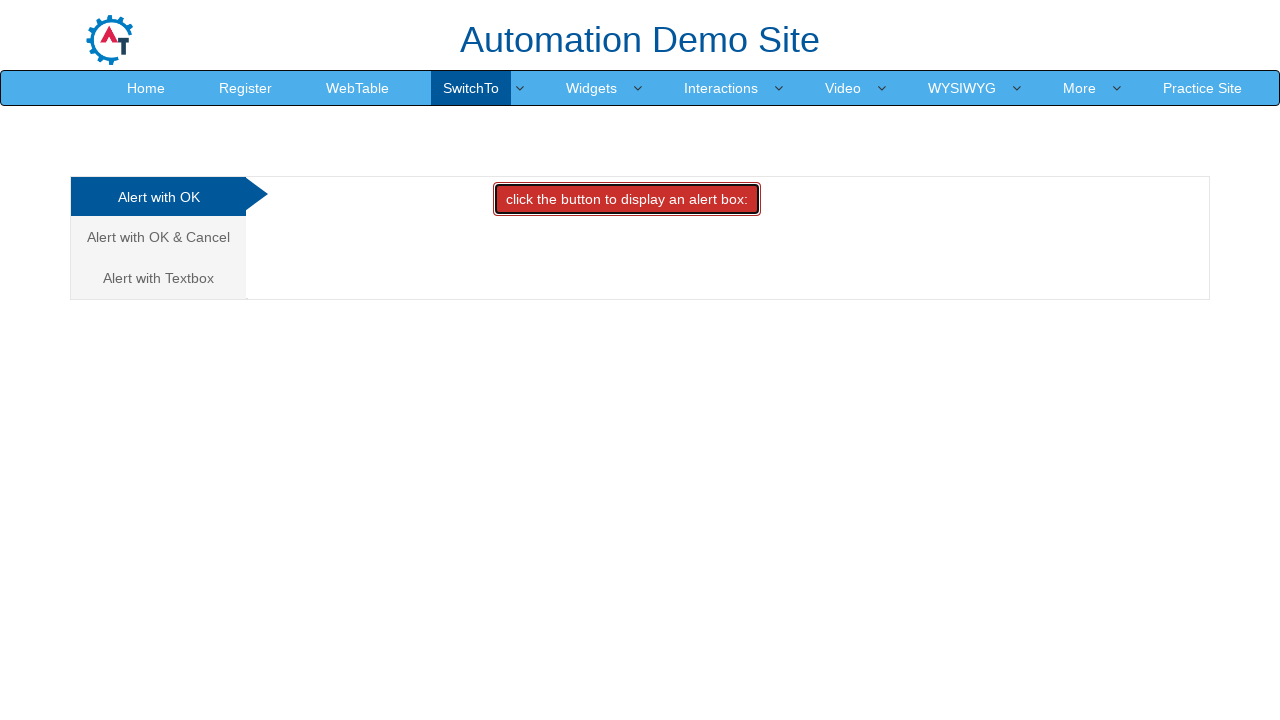

Waited for alert dialog interaction to complete
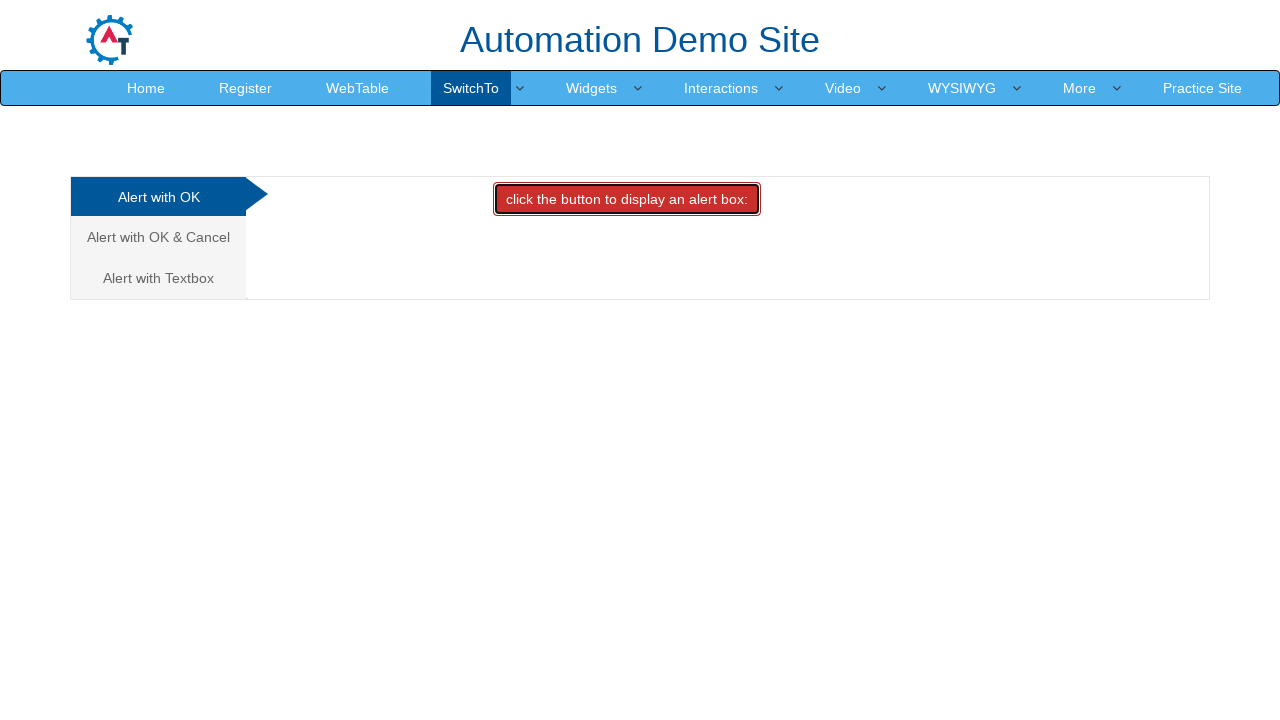

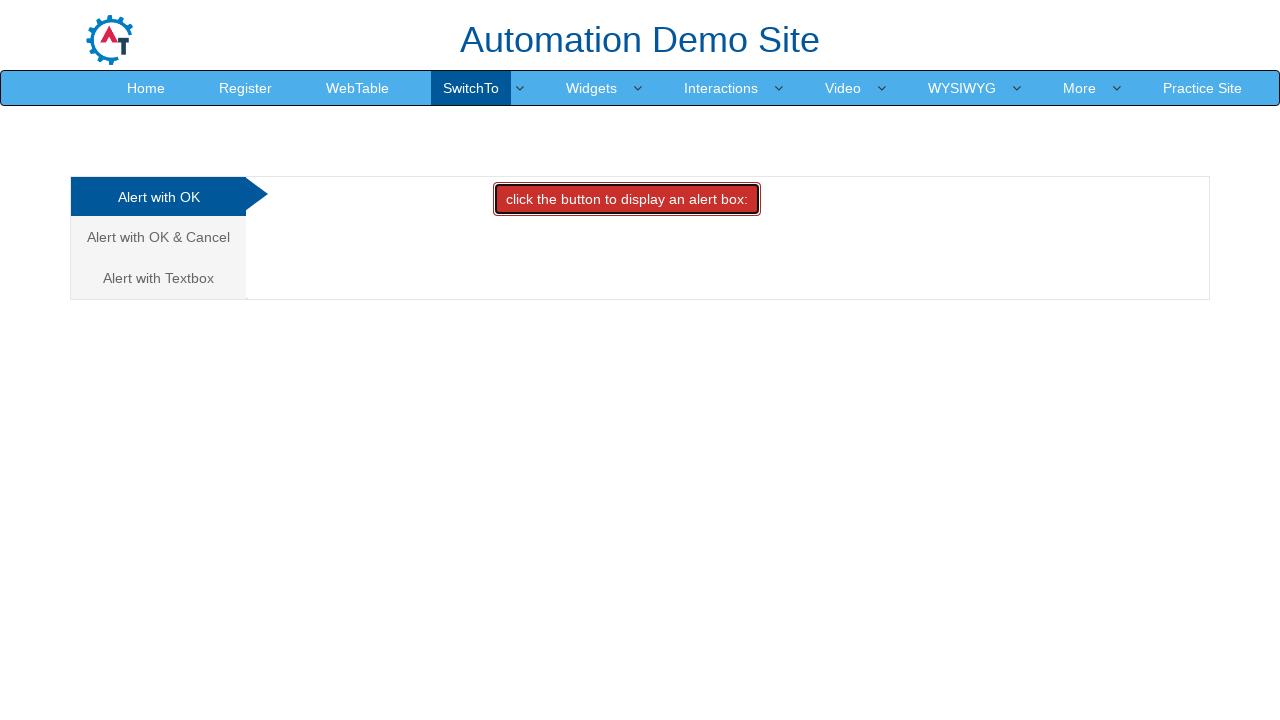